Tests a waits demo page by clicking buttons that reveal input fields, waiting for the fields to become visible, and then filling them with text

Starting URL: https://www.hyrtutorials.com/p/waits-demo.html

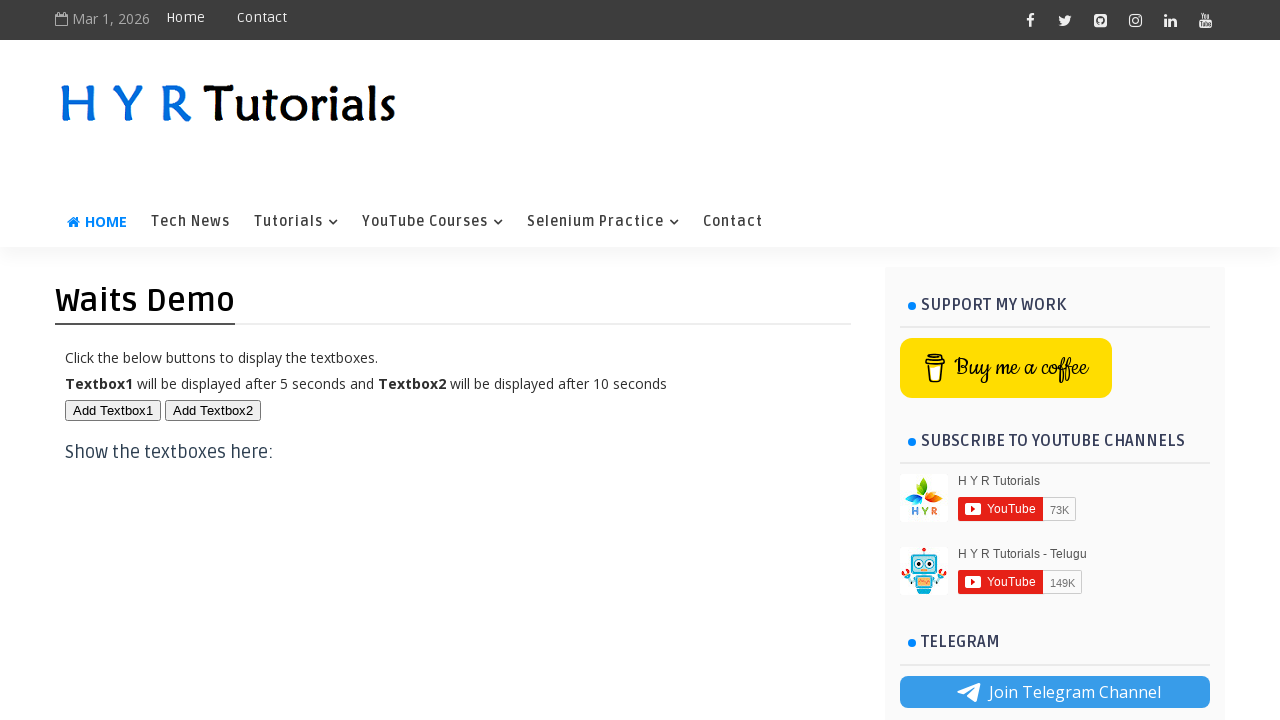

Navigated to waits demo page
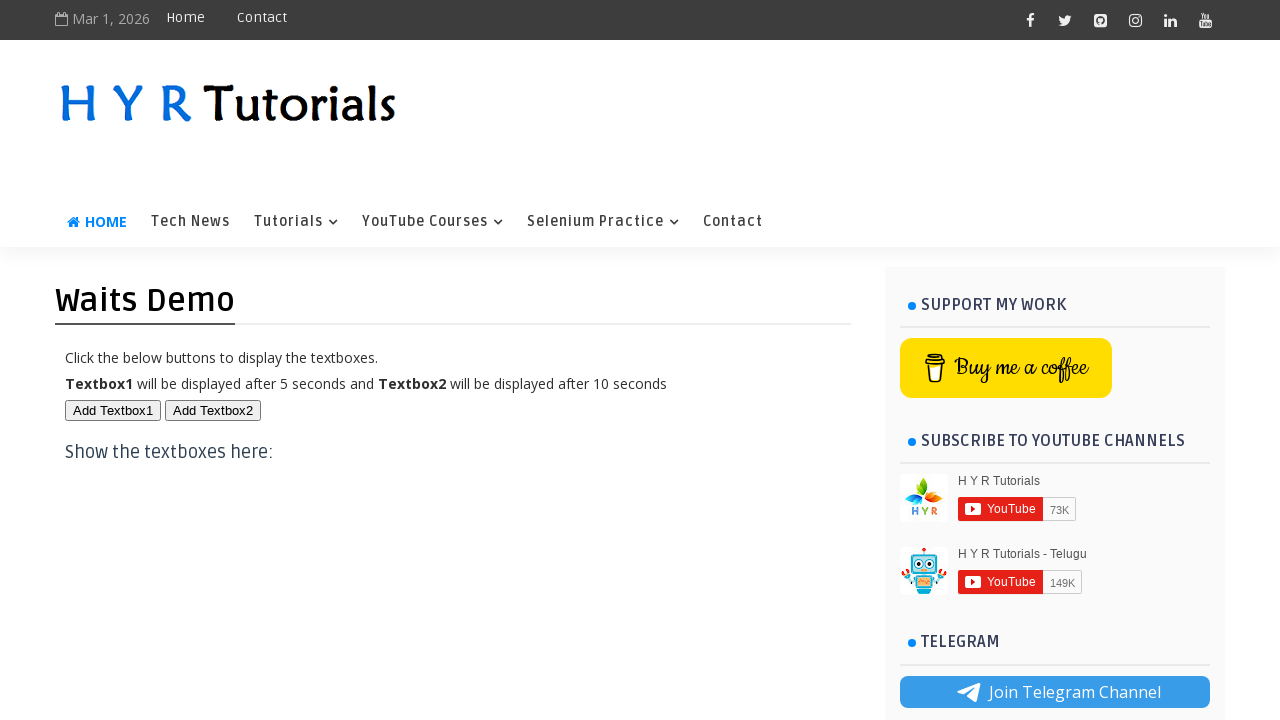

Clicked first button to reveal first input field at (113, 410) on #btn1
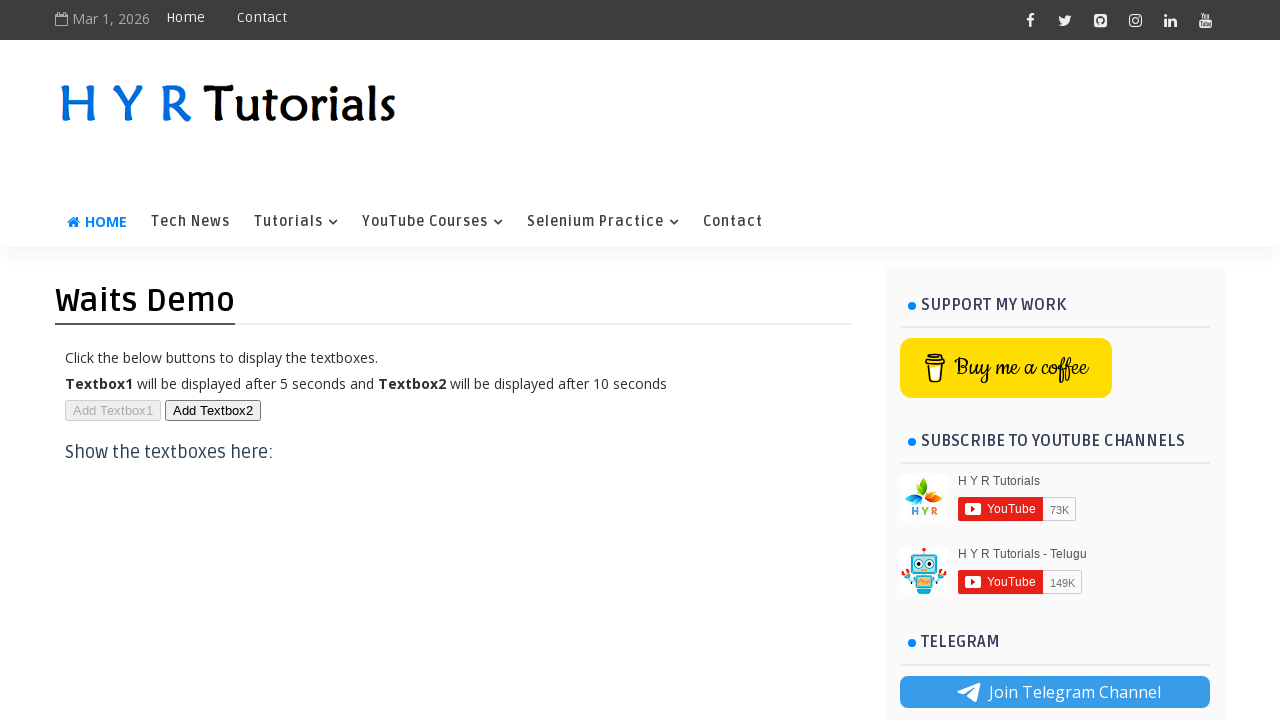

First input field became visible
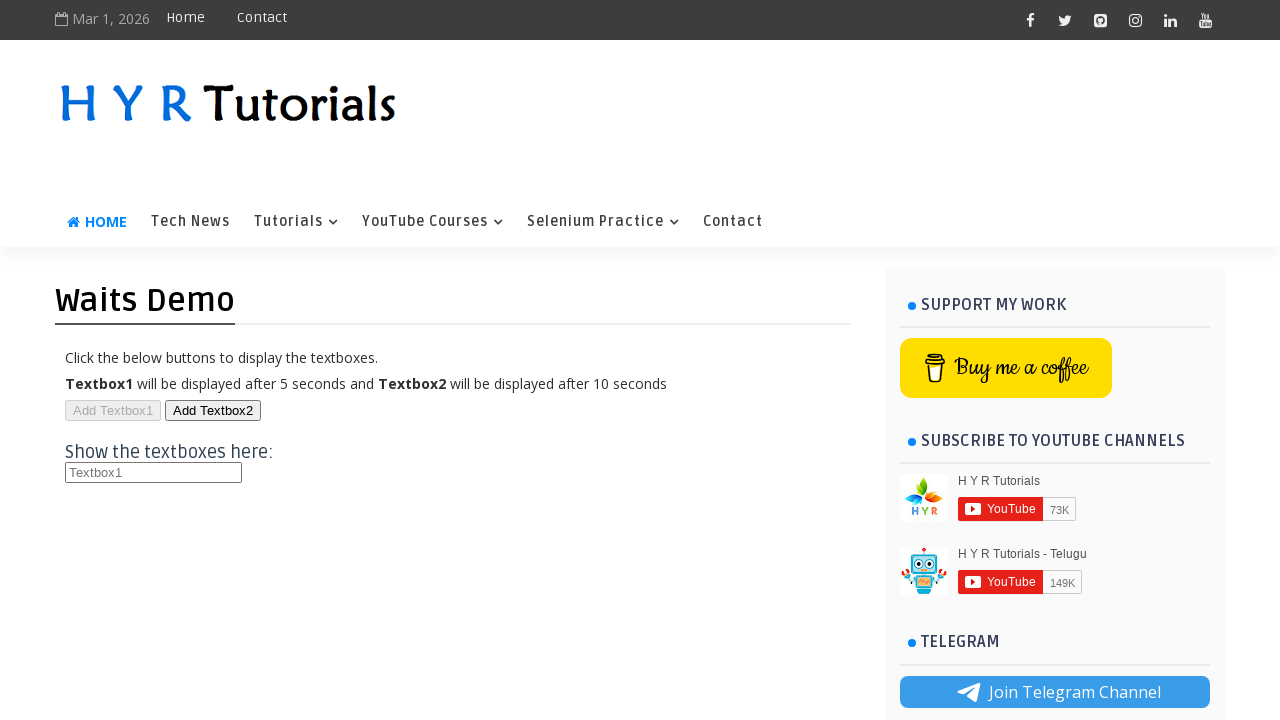

Filled first input field with 'selenium_test_123' on #txt1
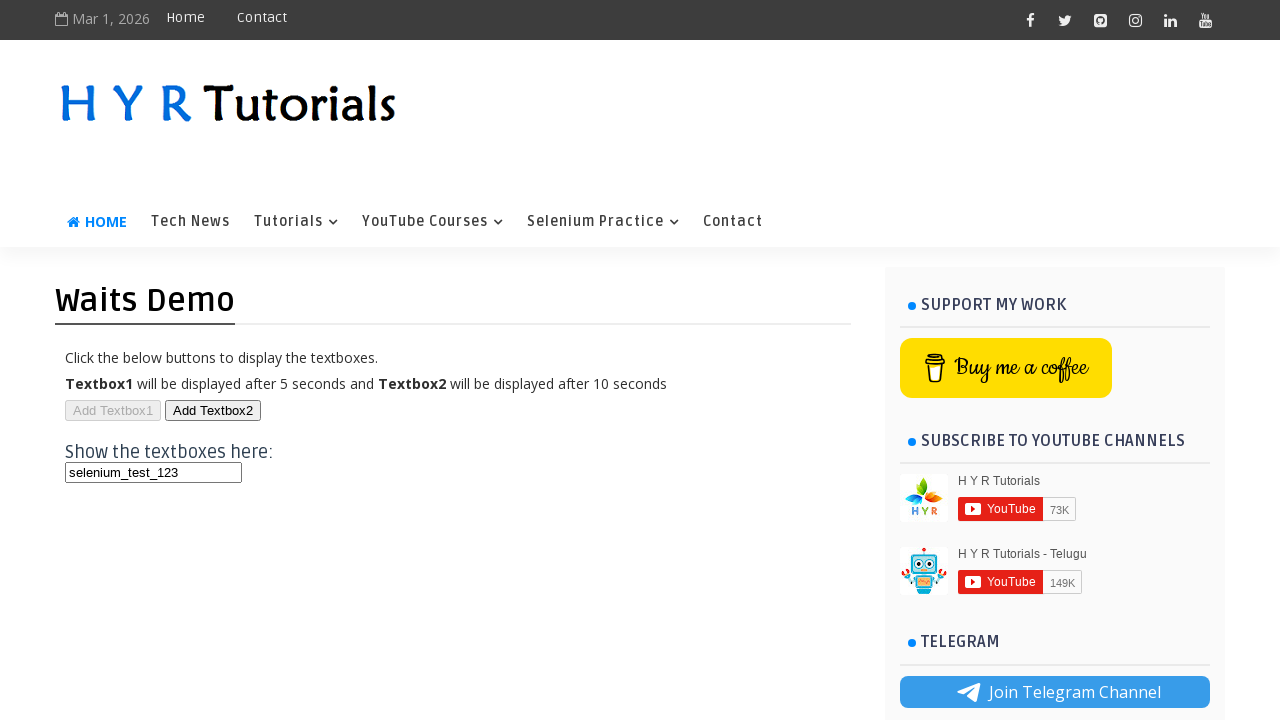

Clicked second button to reveal second input field at (213, 410) on #btn2
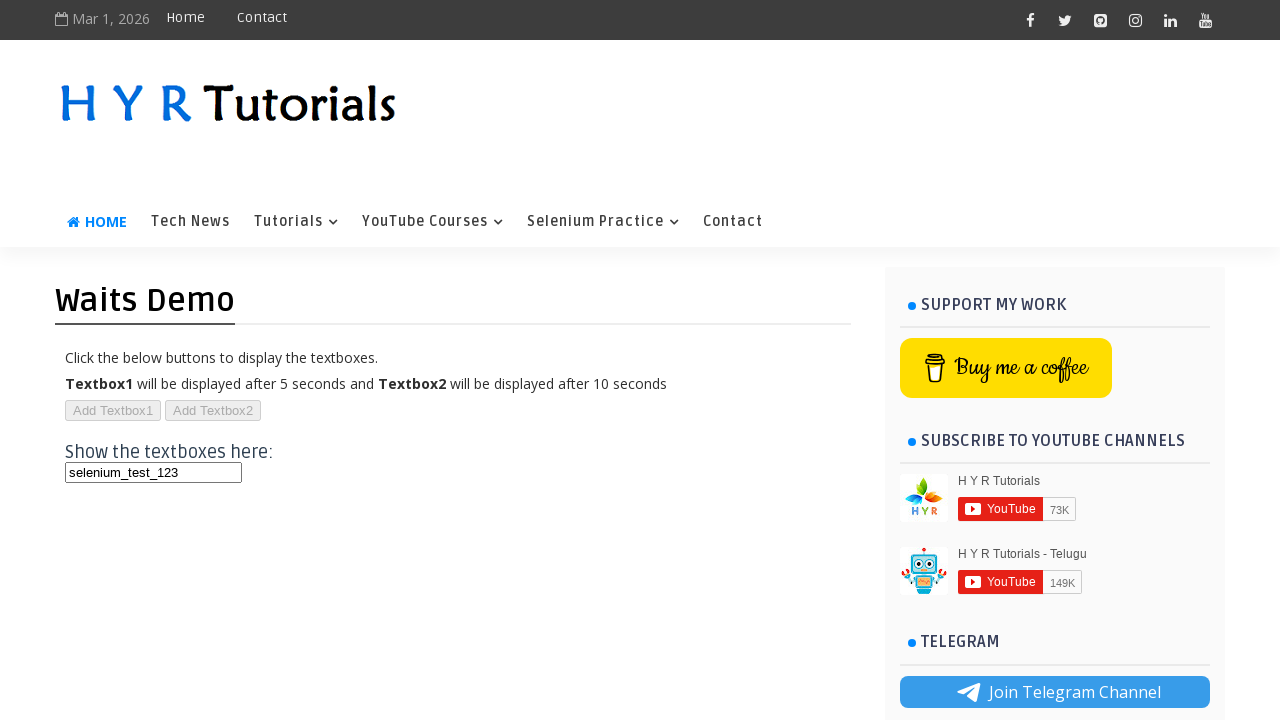

Second input field became visible
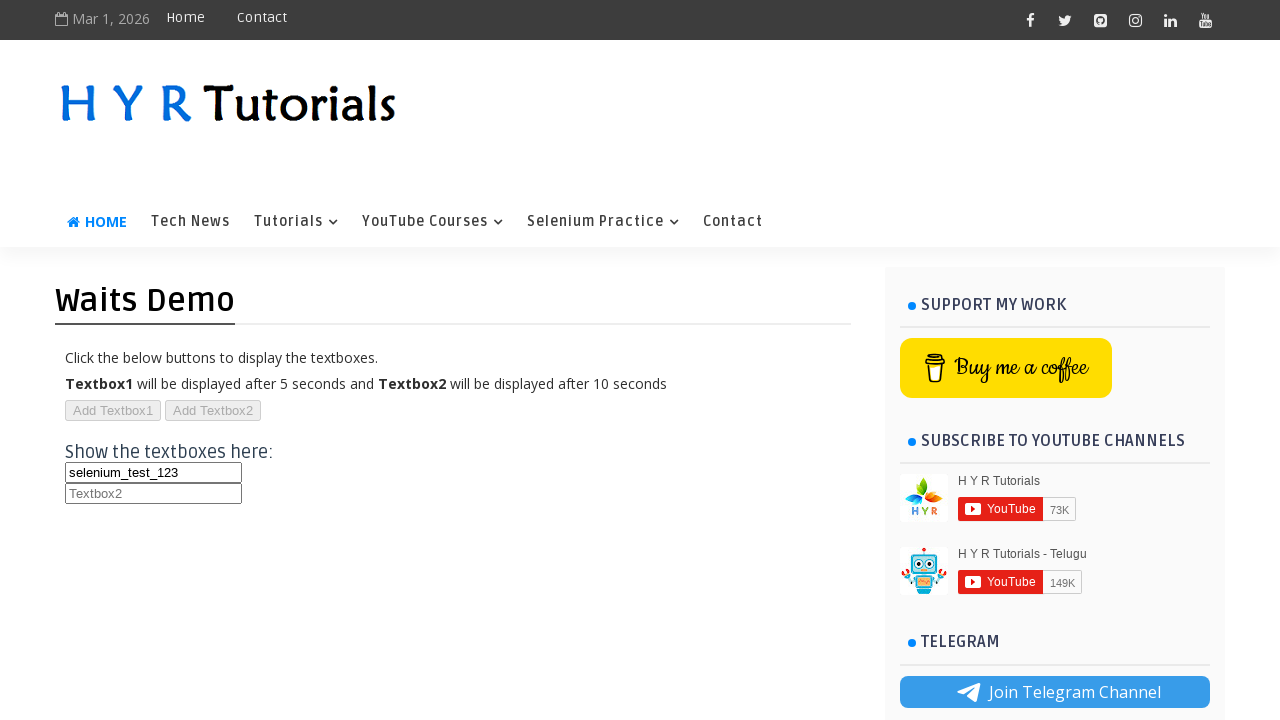

Filled second input field with 'playwright_demo_456' on #txt2
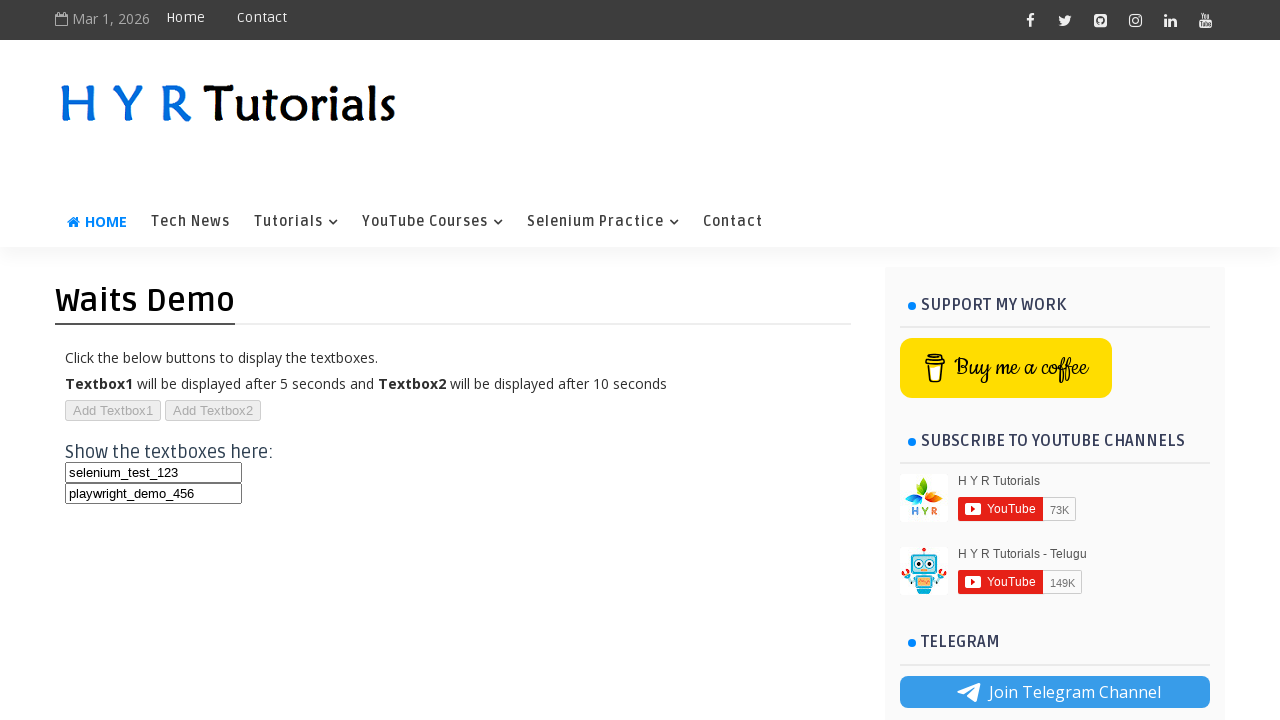

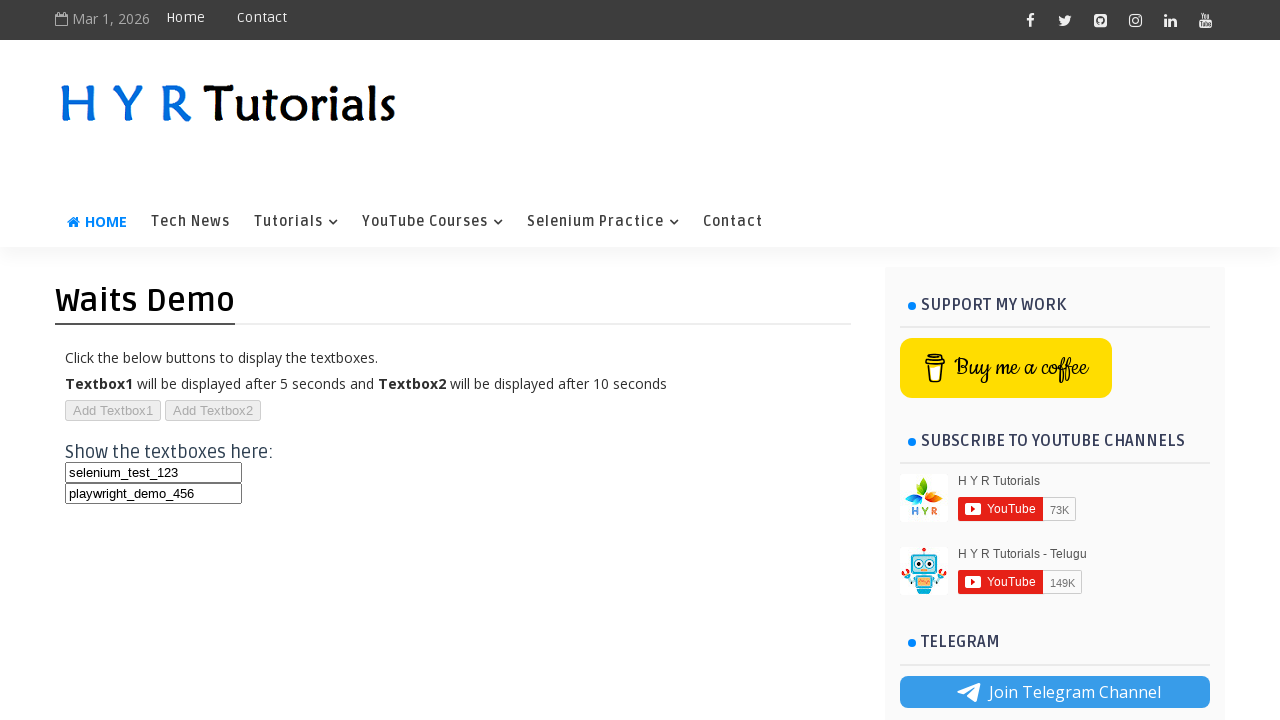